Tests a slow calculator web application by setting a delay, performing a calculation (7 + 8), and waiting for the result to appear

Starting URL: https://bonigarcia.dev/selenium-webdriver-java/slow-calculator.html

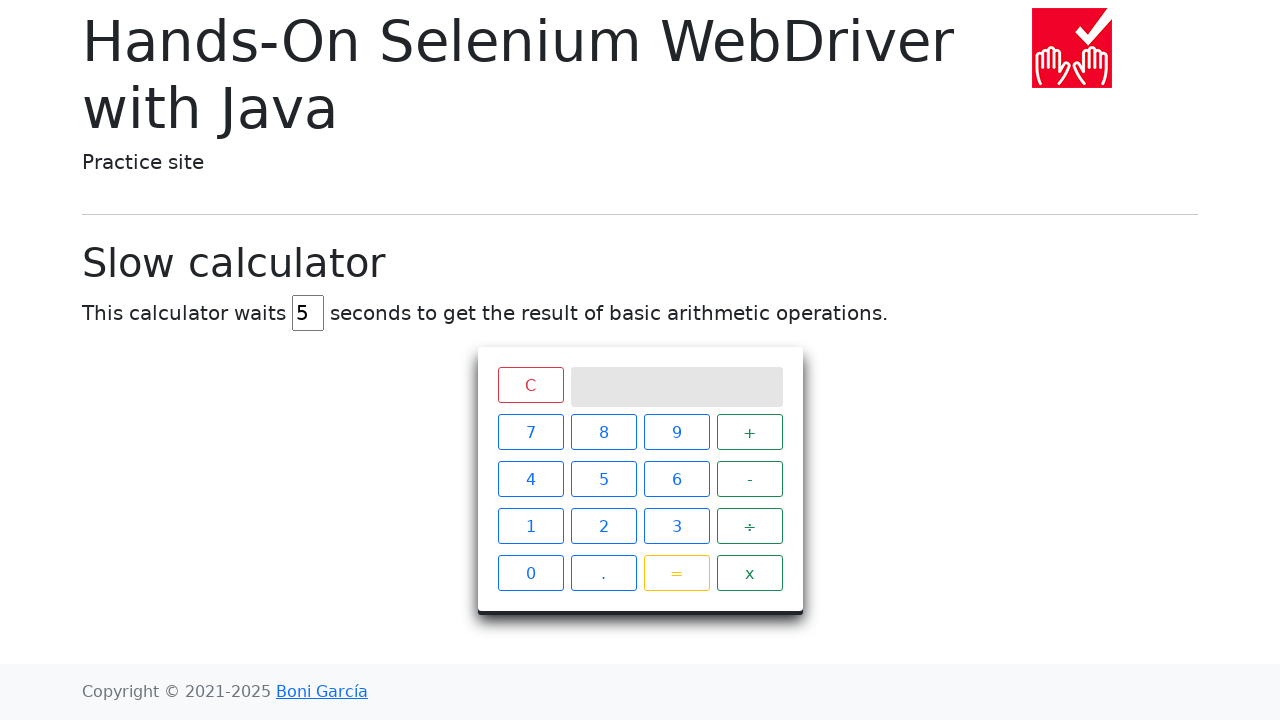

Cleared delay input field on #delay
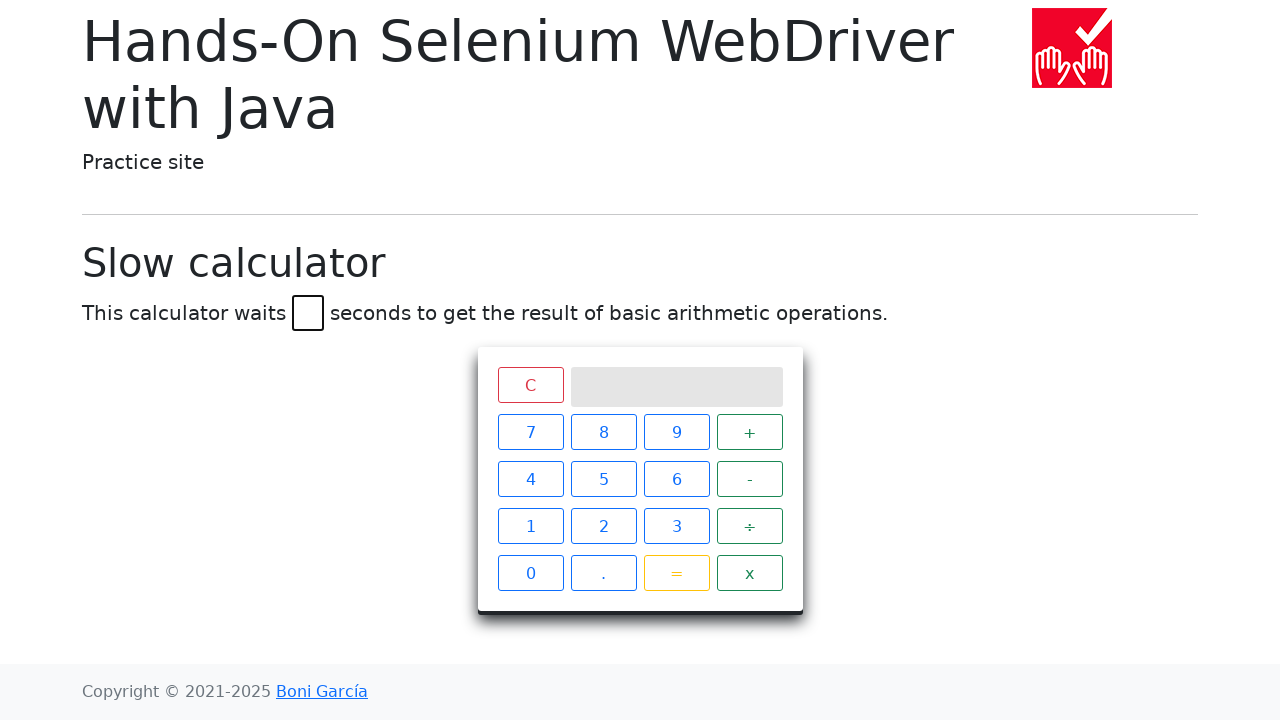

Set delay value to 15 seconds on #delay
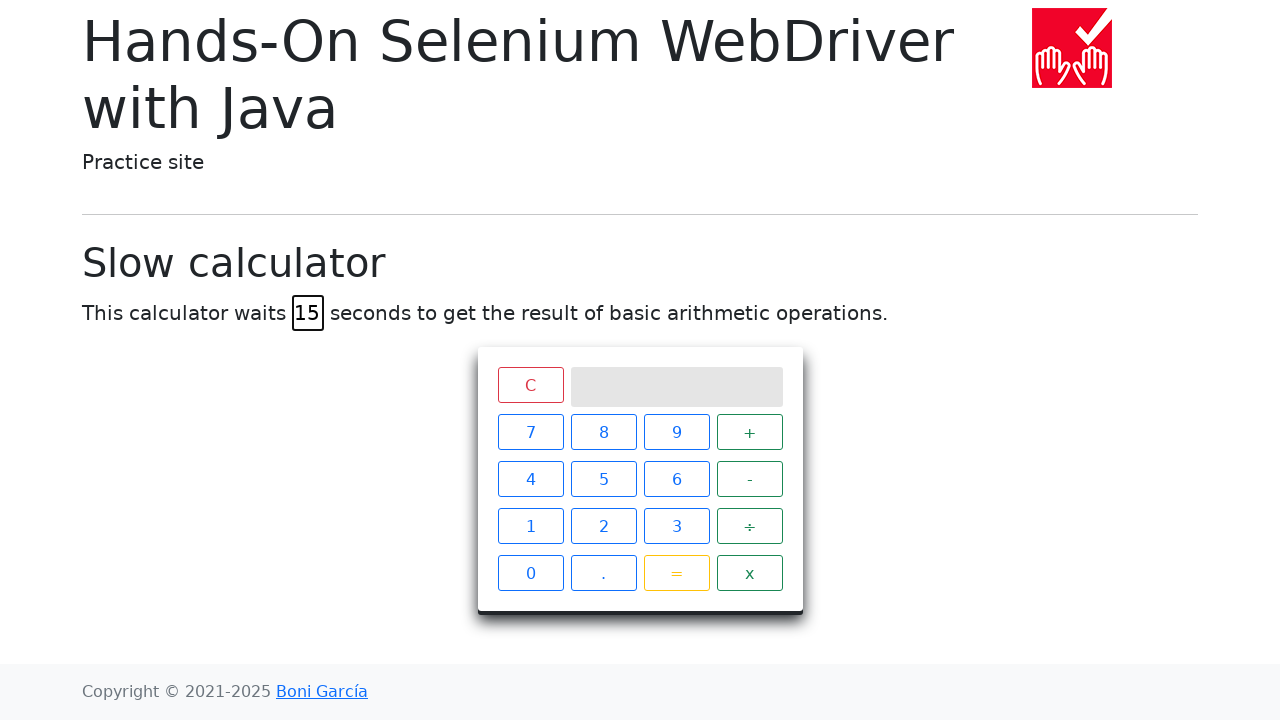

Clicked calculator button '7' at (530, 432) on span:has-text('7')
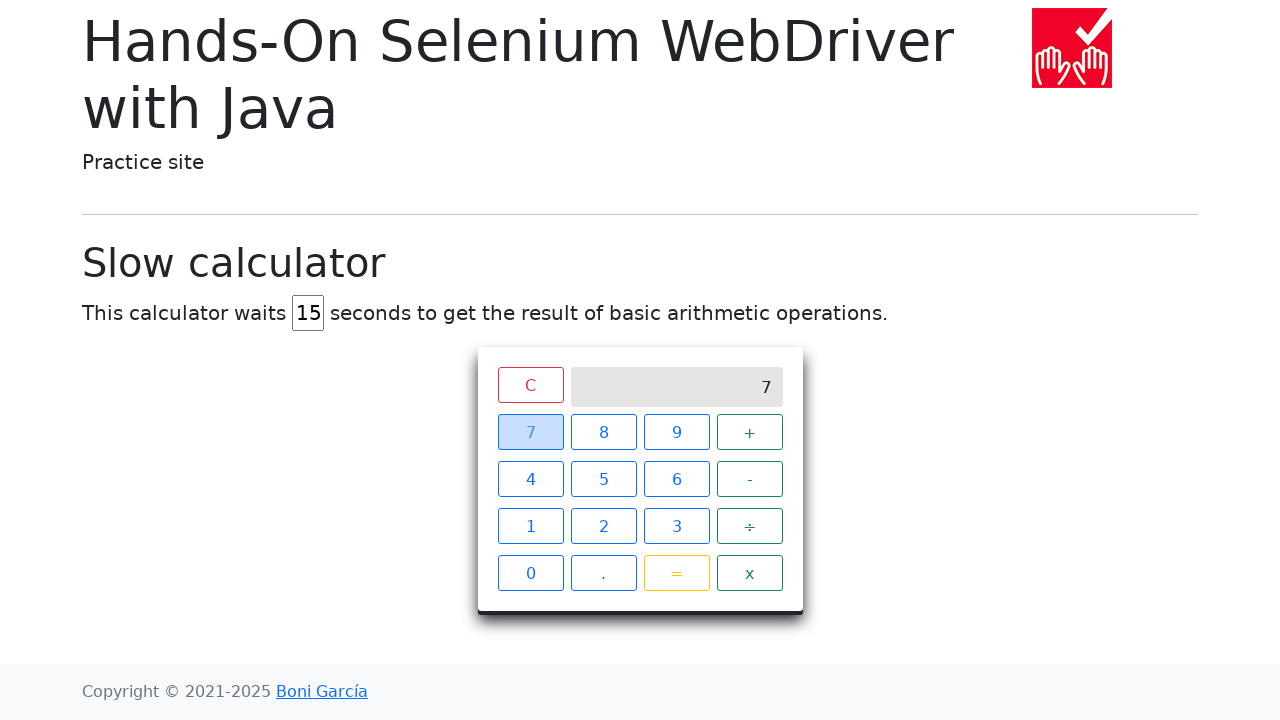

Clicked calculator button '+' at (750, 432) on span:has-text('+')
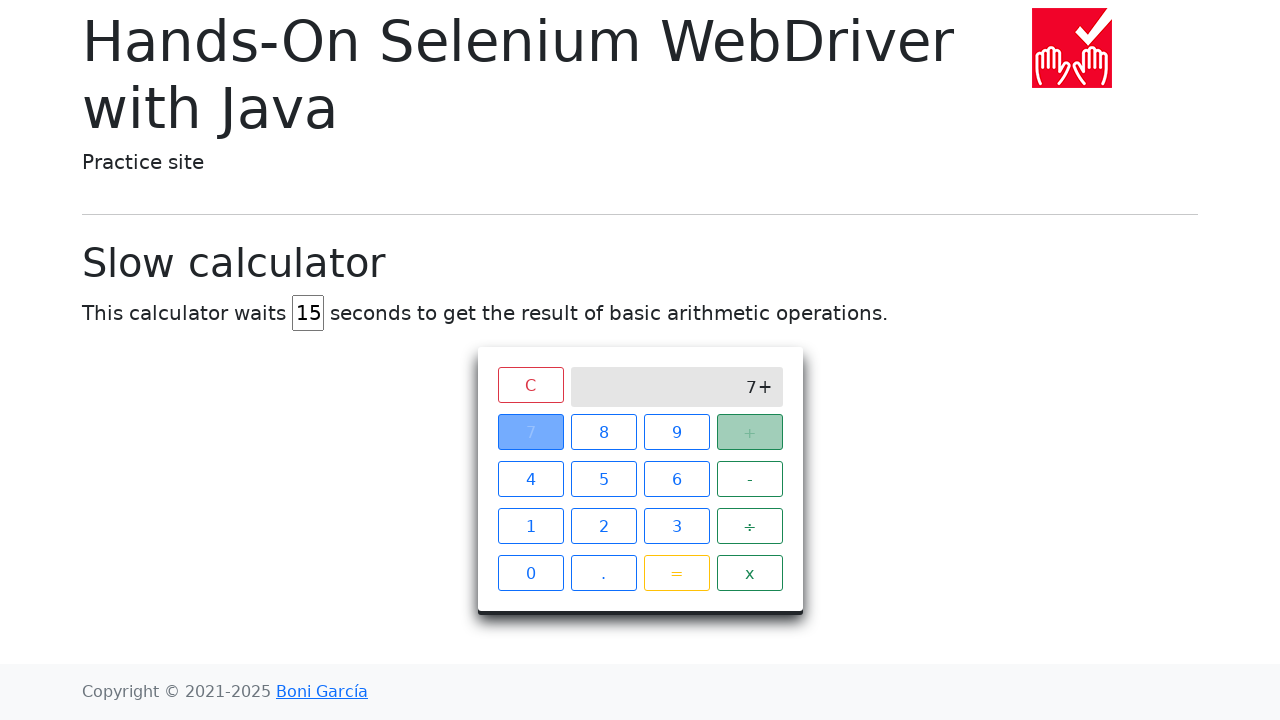

Clicked calculator button '8' at (604, 432) on span:has-text('8')
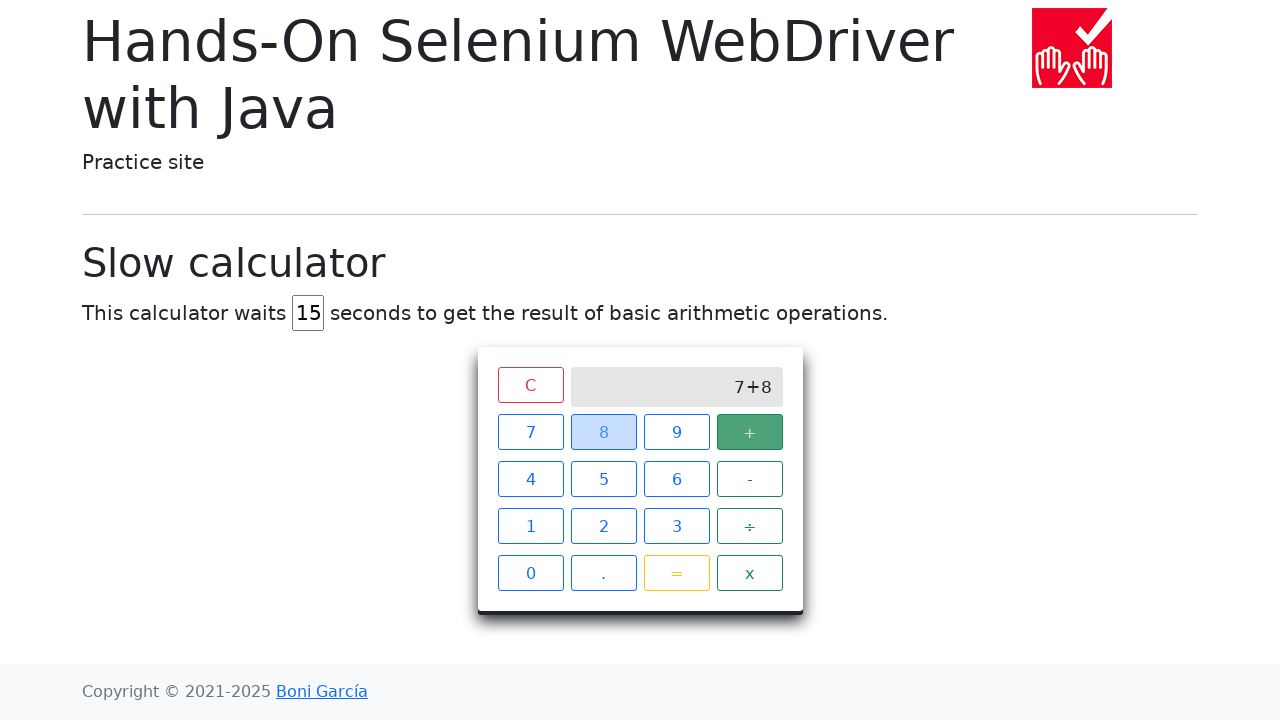

Clicked calculator button '=' to execute calculation at (676, 573) on span:has-text('=')
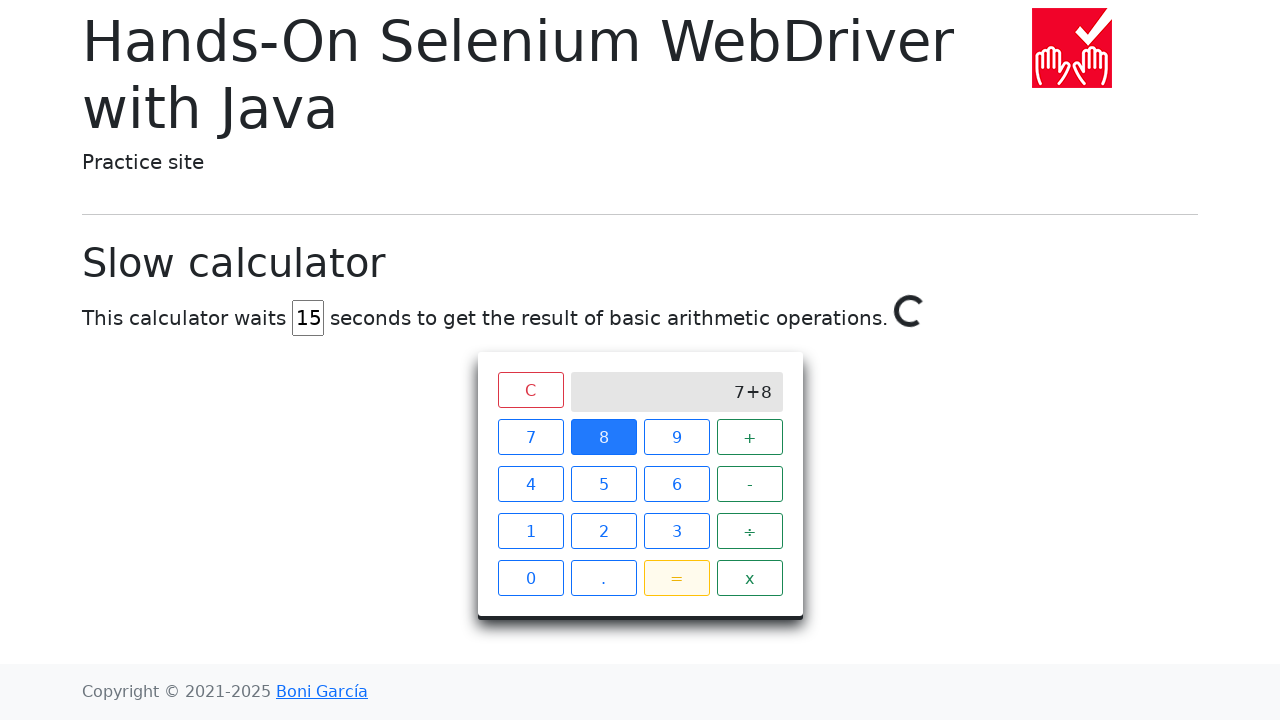

Waited for calculation result '15' to appear on screen
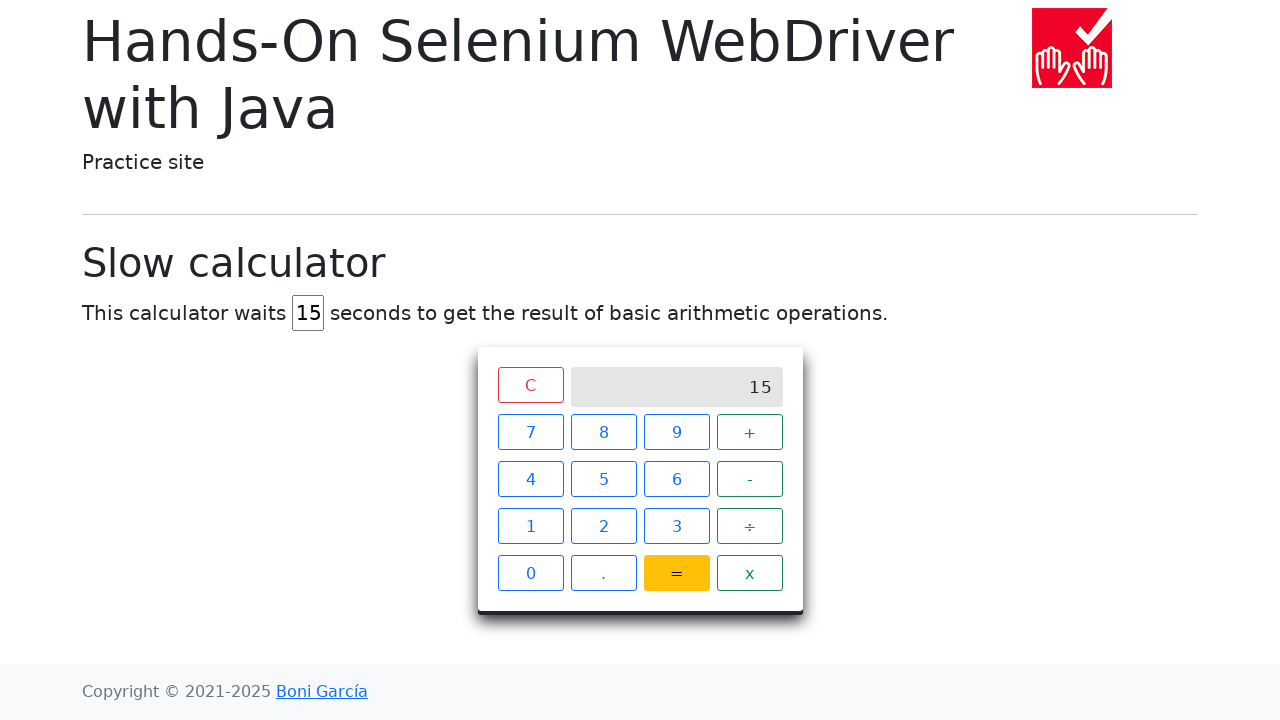

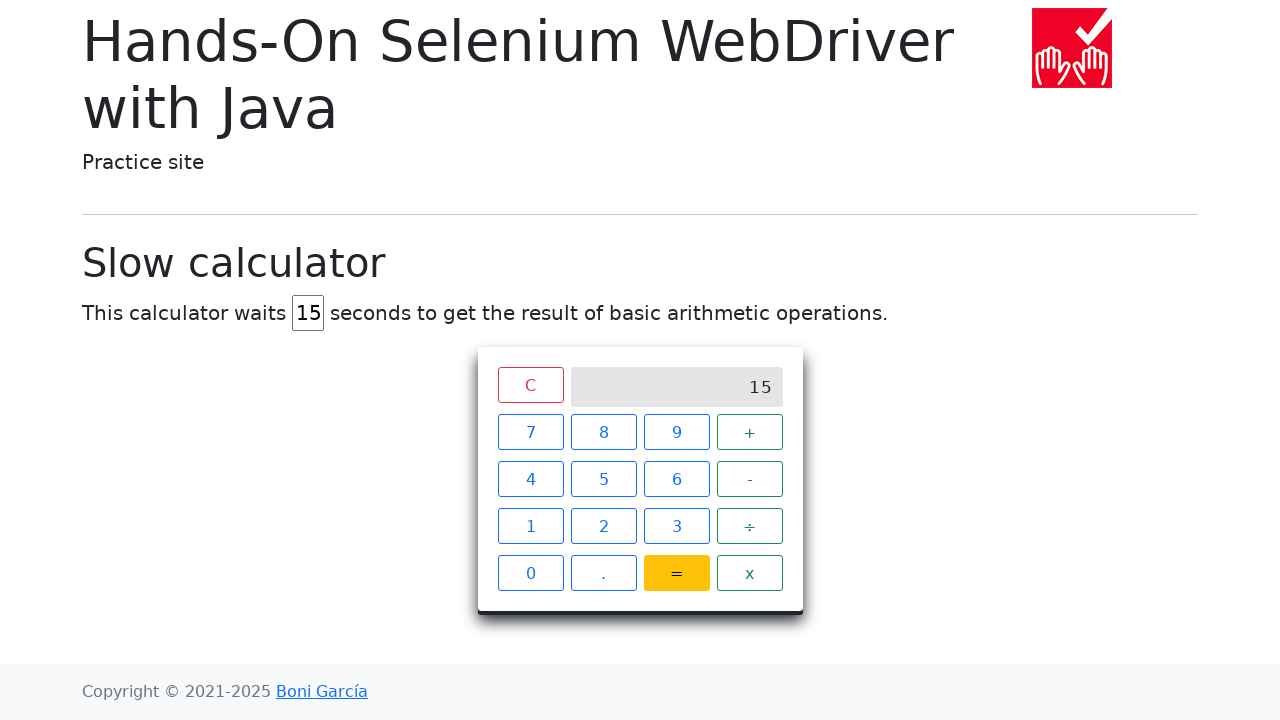